Tests that the footer contains the correct text and link to Elemental Selenium

Starting URL: https://the-internet.herokuapp.com/

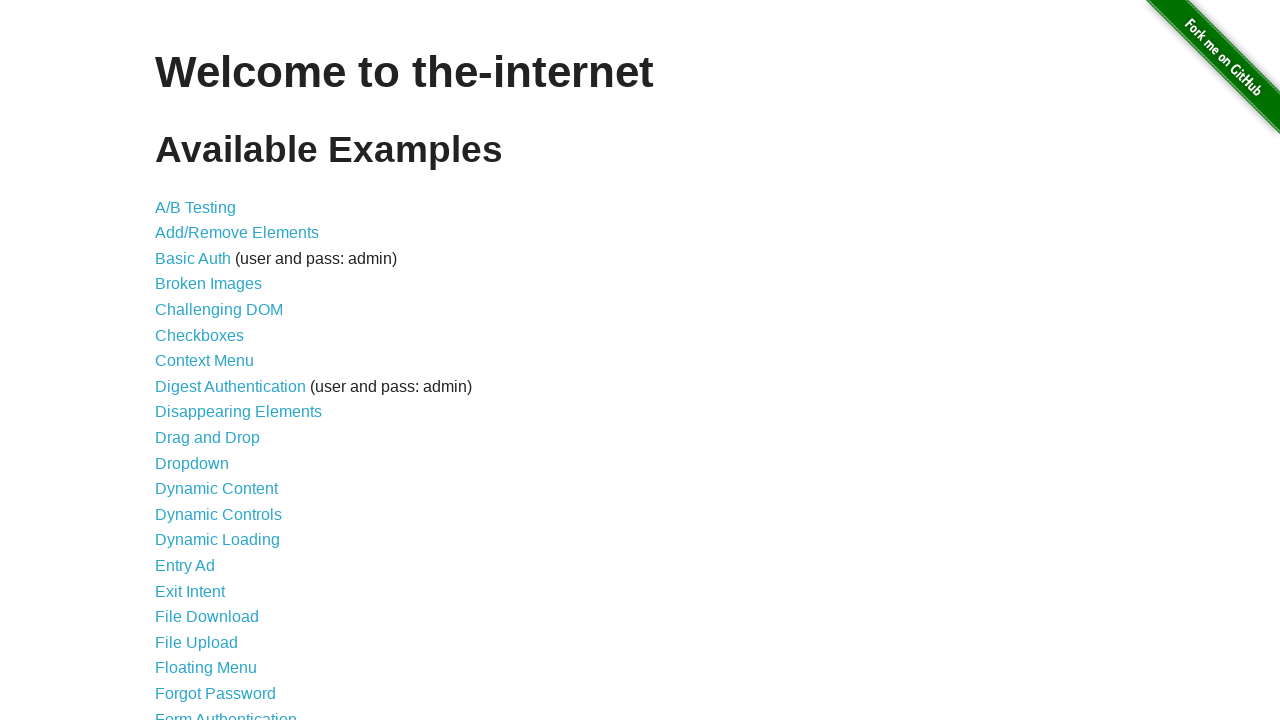

Waited for h1 element to load on initial page
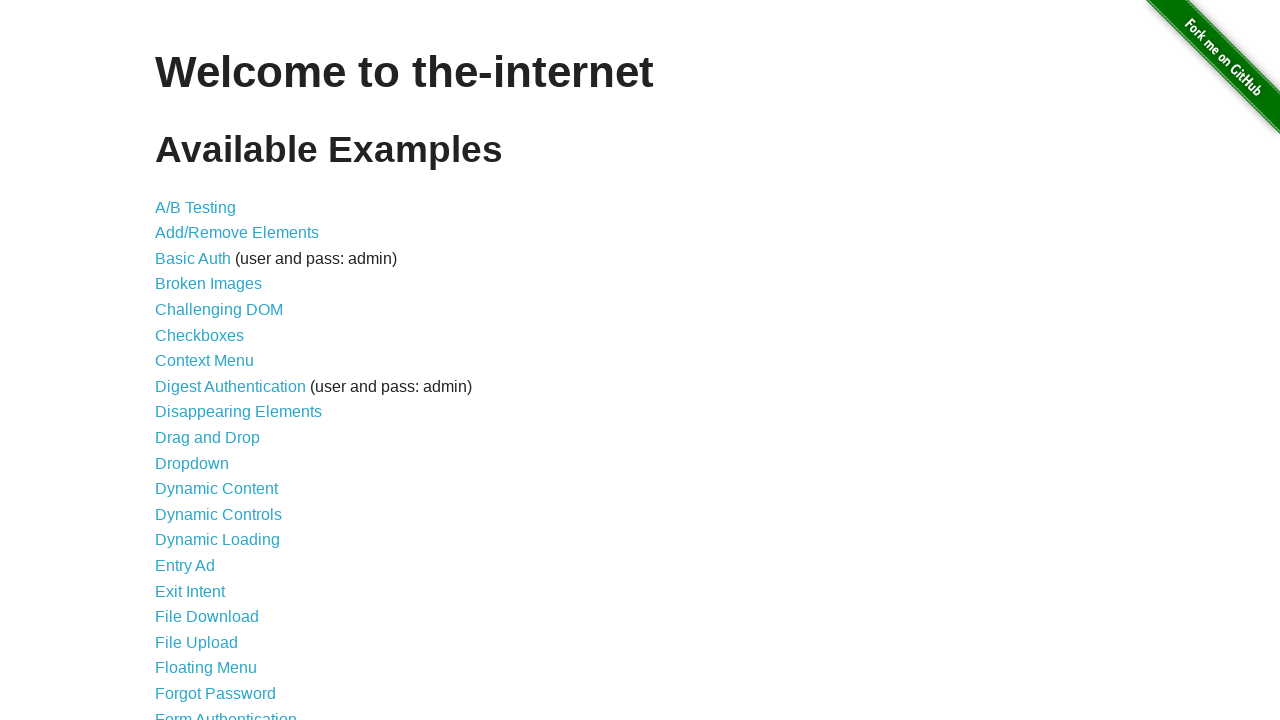

Clicked on Disappearing Elements link at (238, 412) on xpath=/html/body/div[2]/div/ul/li[9]/a
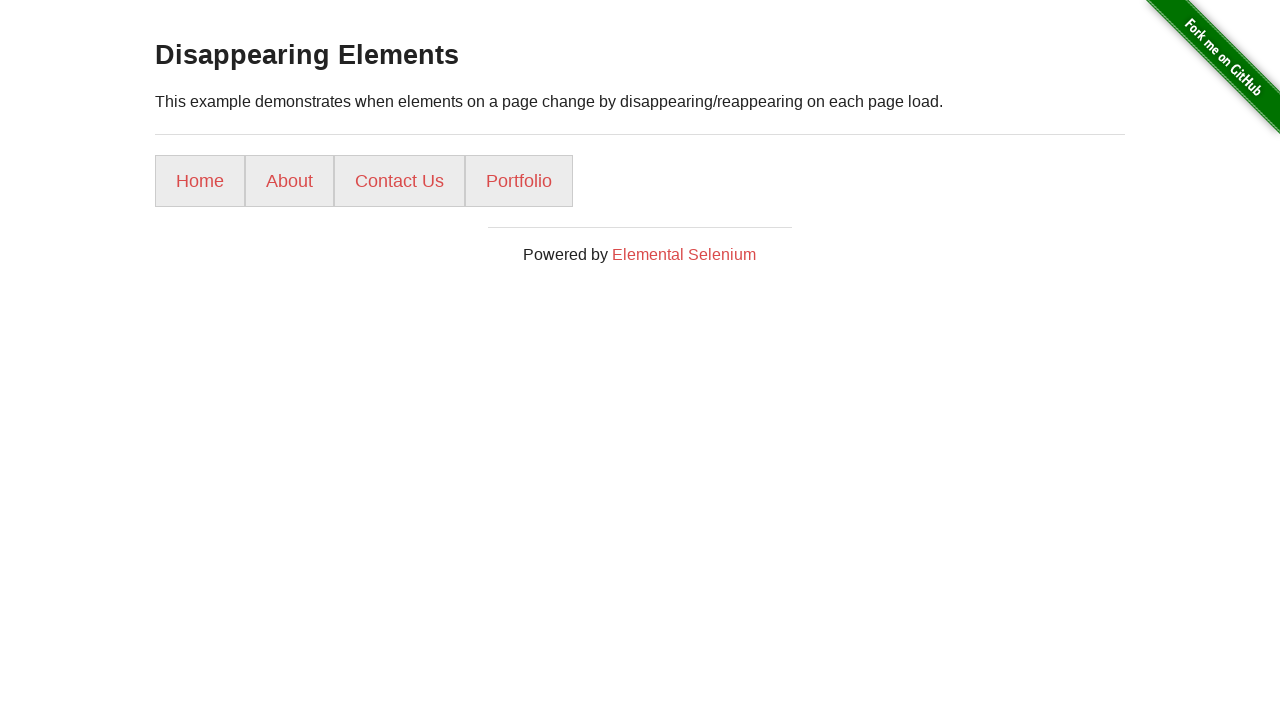

Waited for li element to load on Disappearing Elements page
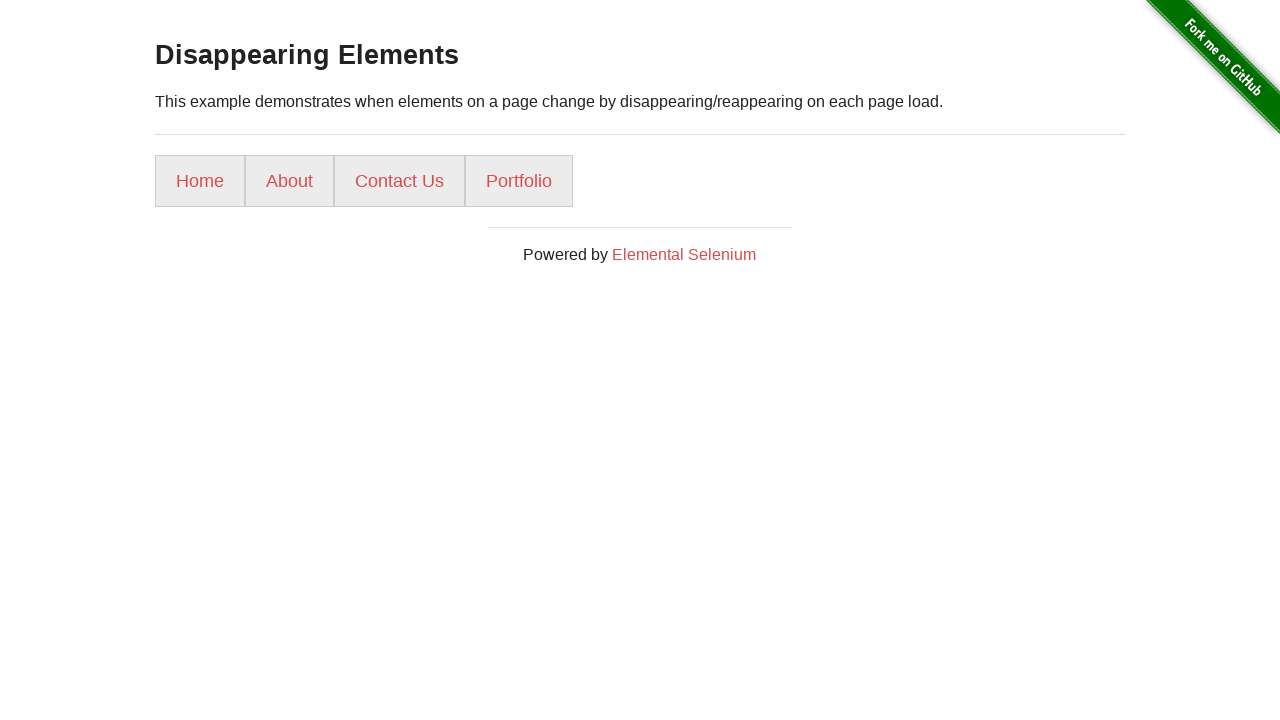

Verified footer text contains 'Powered by Elemental Selenium'
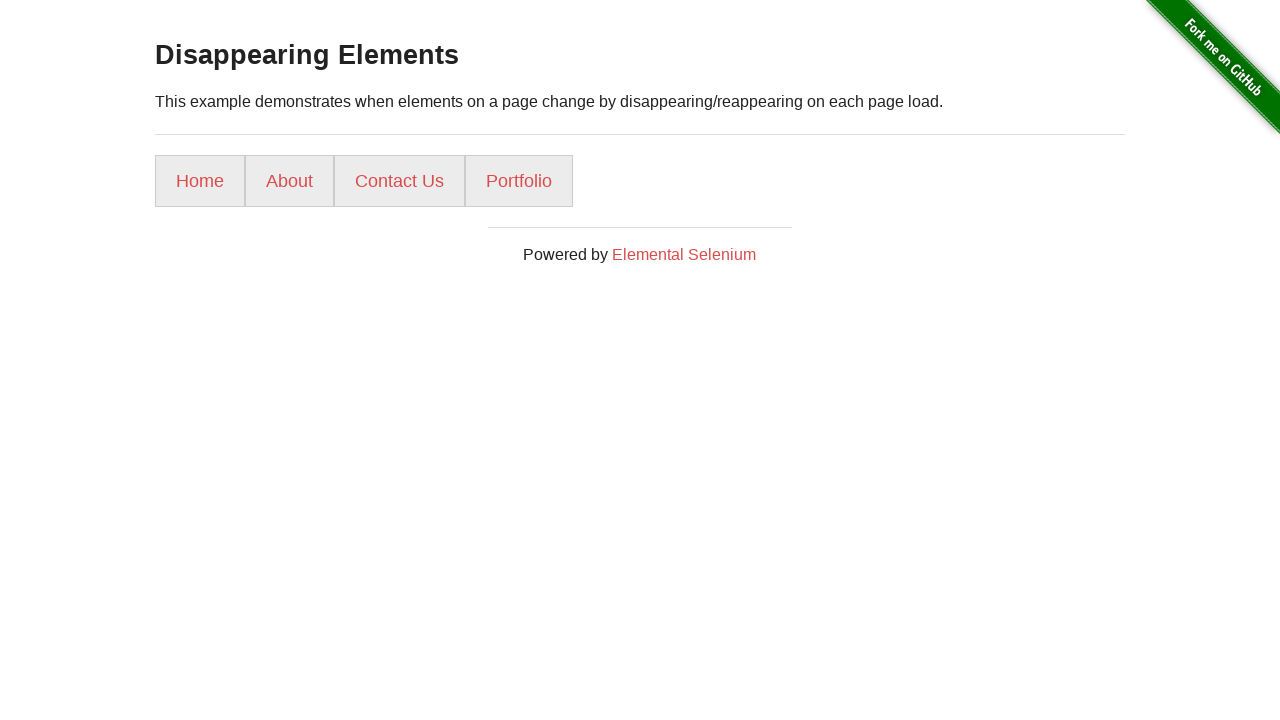

Verified footer link href is 'http://elementalselenium.com/'
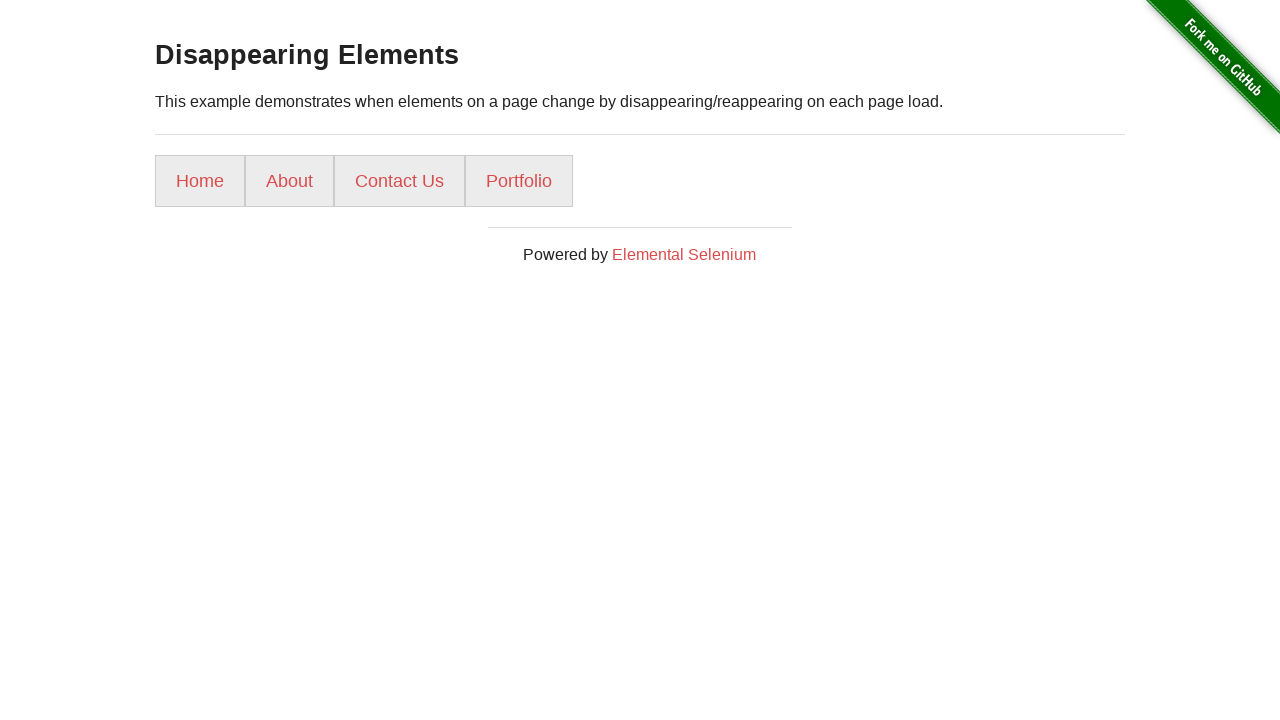

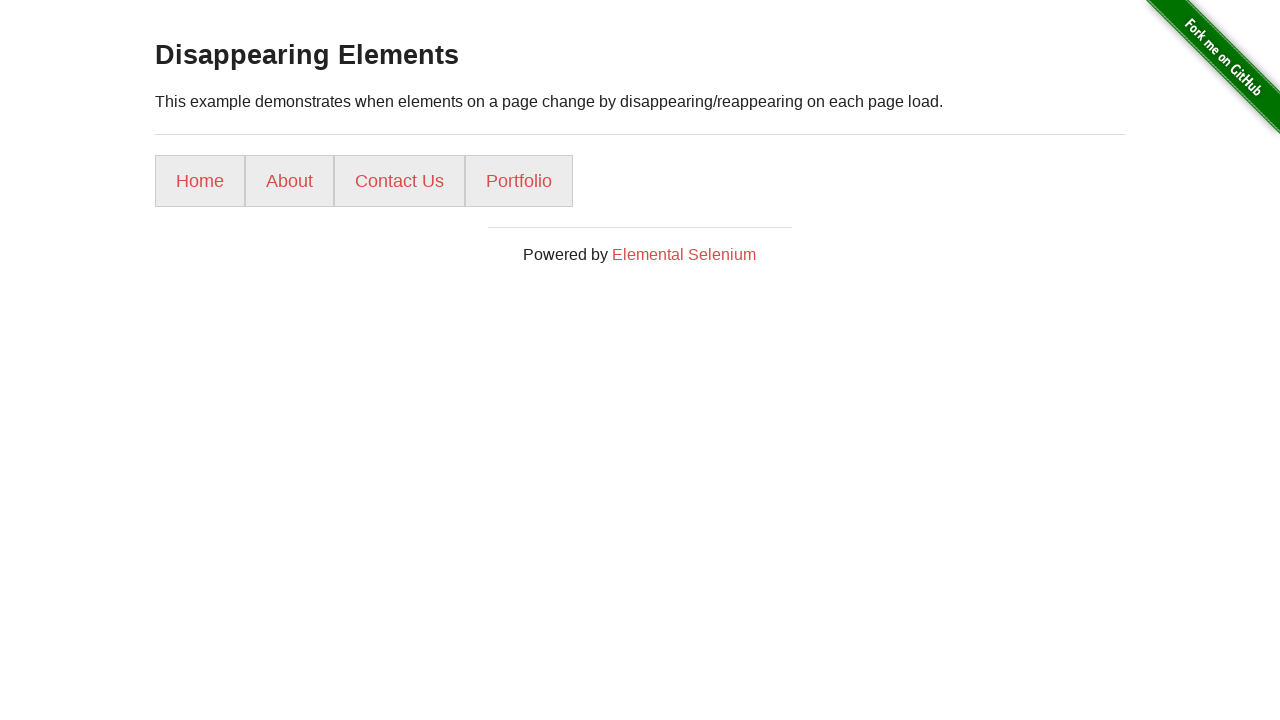